Tests a demo banking application by selecting a customer from dropdown, viewing account details, making a deposit of 255, and navigating to transactions page.

Starting URL: https://www.globalsqa.com/angularJs-protractor/BankingProject/#/login

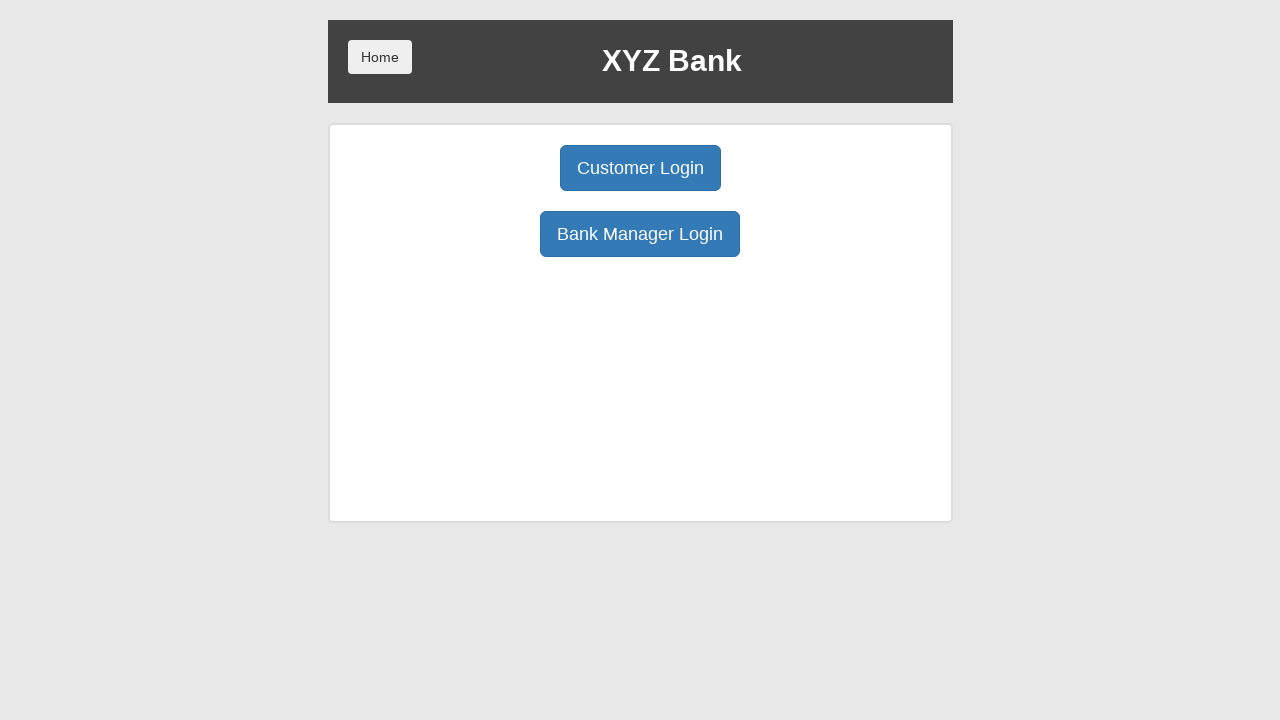

Clicked on Customer Login button at (640, 168) on xpath=//*[contains(text(),'Customer')]
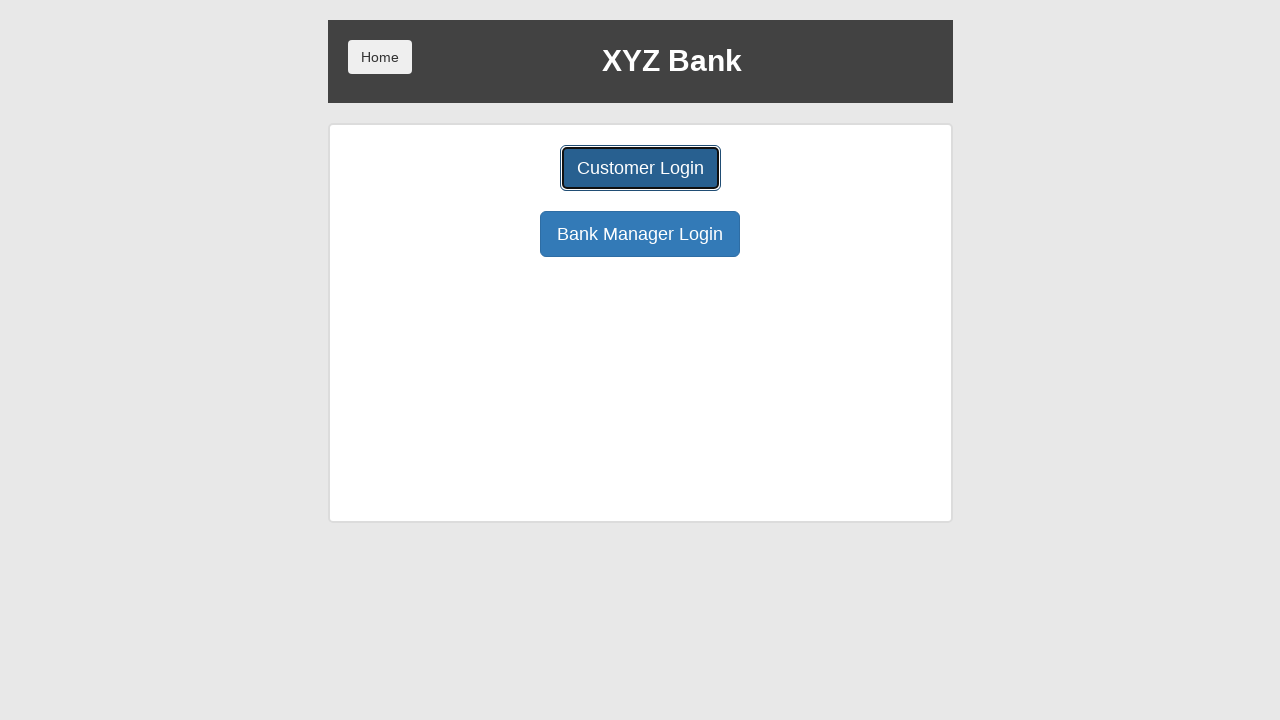

Customer login dropdown loaded
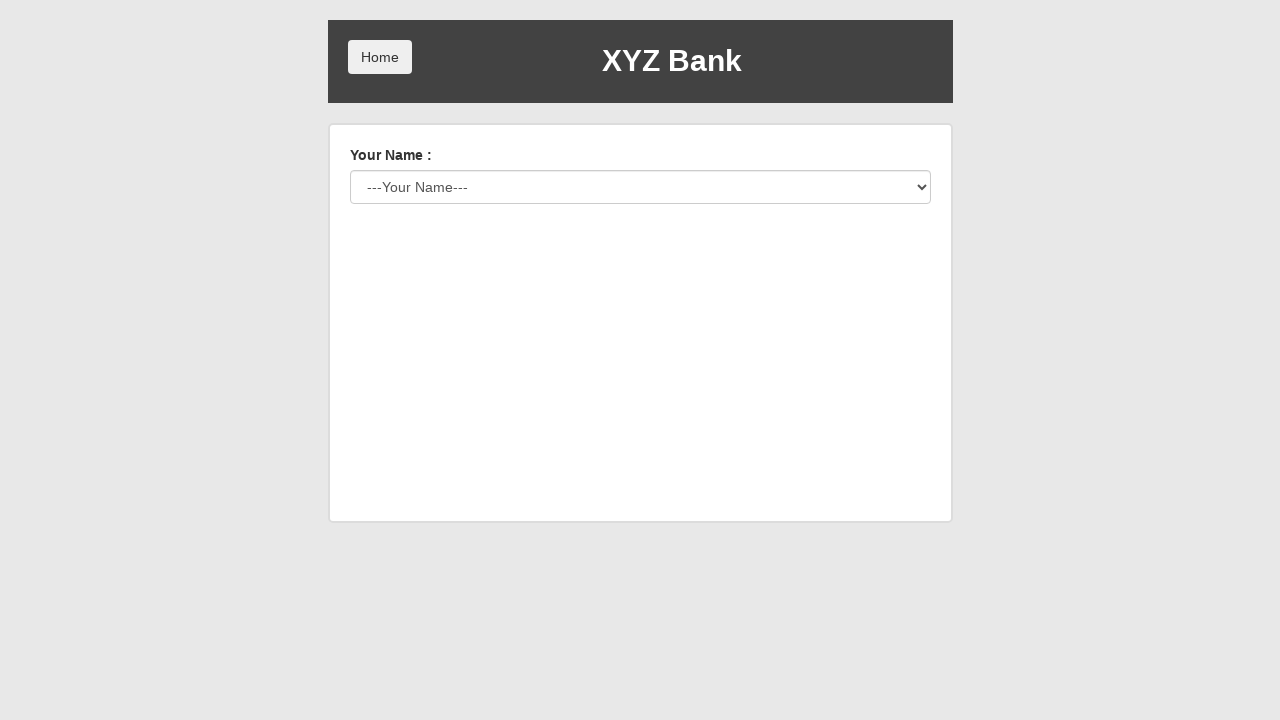

Selected 'Ron Weasly' from customer dropdown on select#userSelect
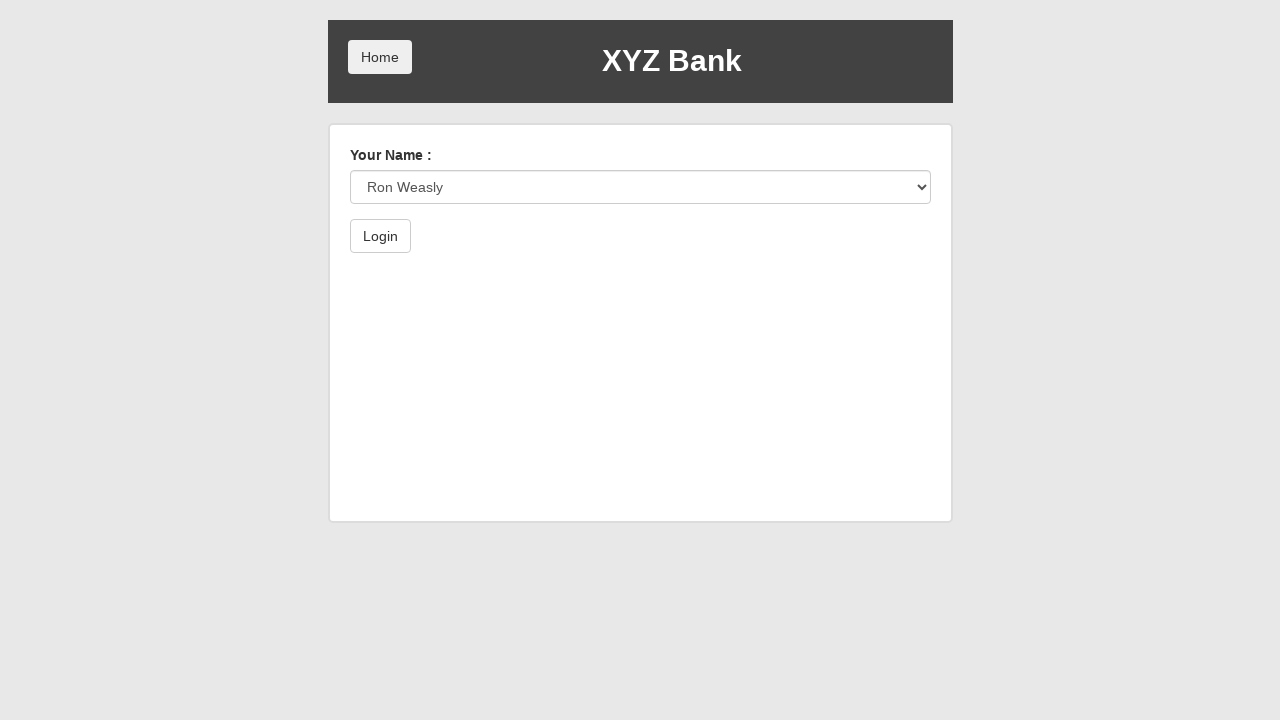

Clicked login submit button at (380, 236) on button[type='submit']
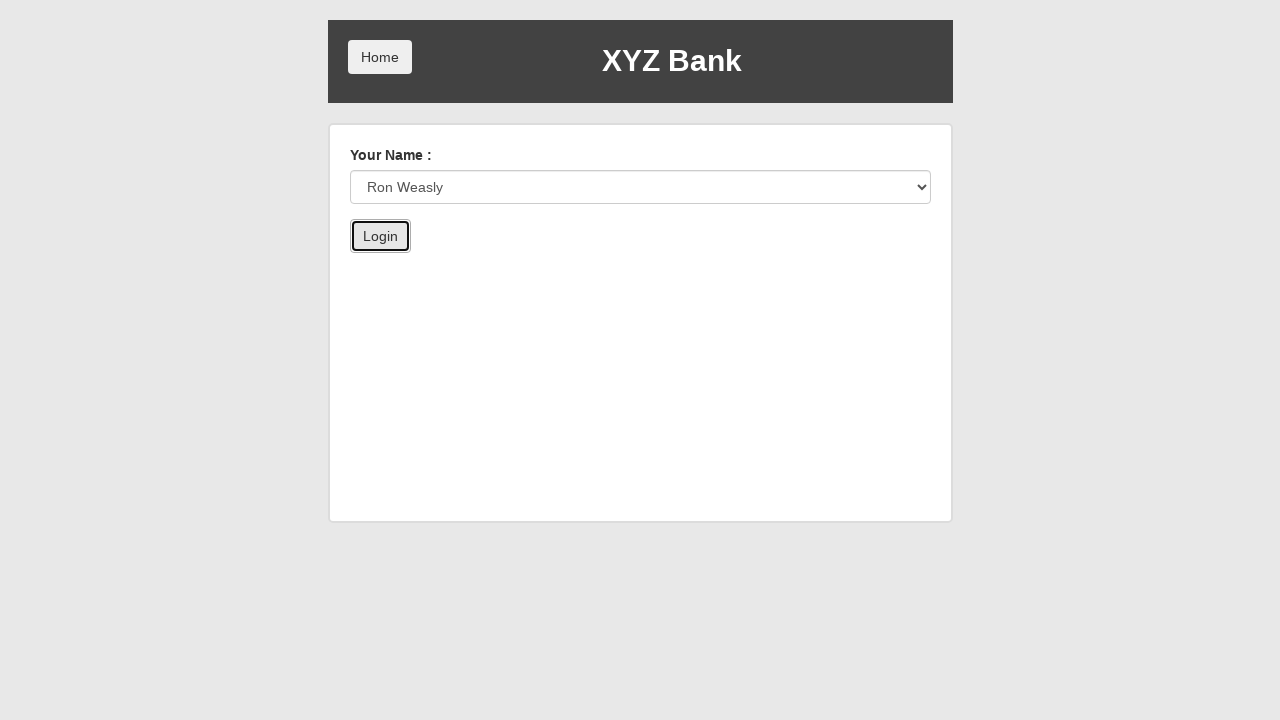

Customer login successful, account dashboard displayed
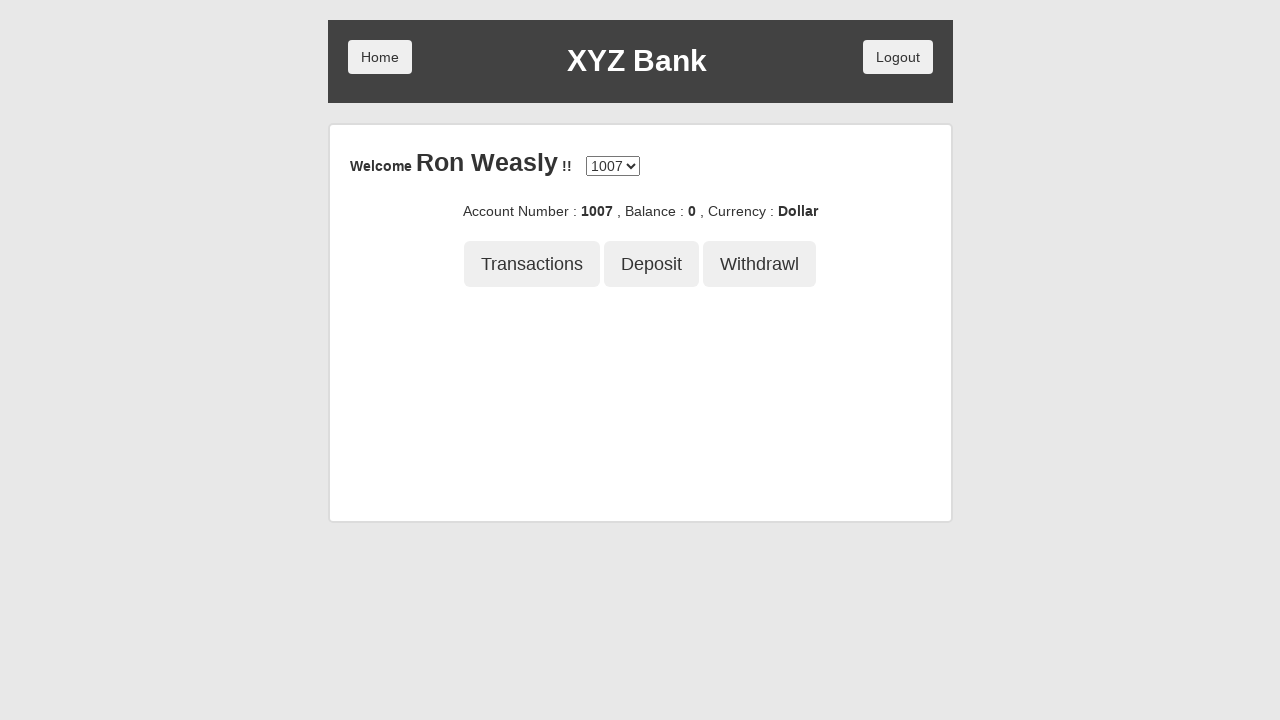

Clicked Deposit button at (652, 264) on xpath=//button[starts-with(text(),'Deposit')]
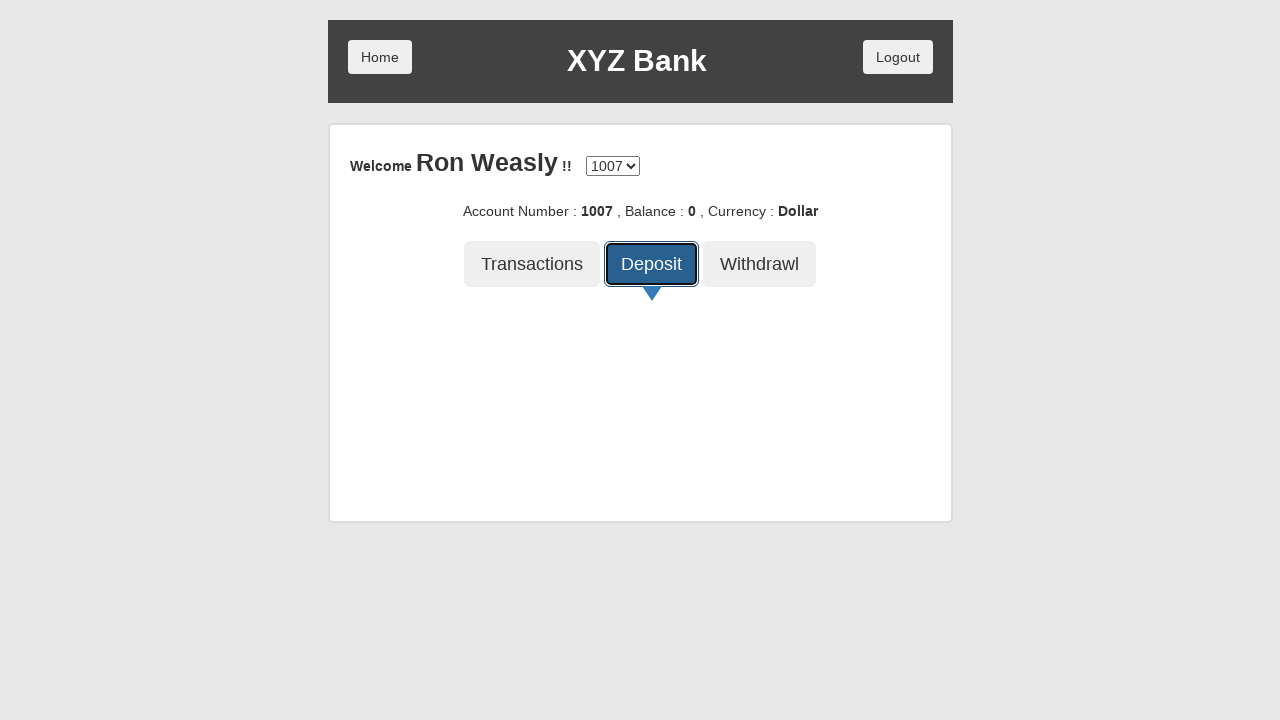

Deposit amount input field loaded
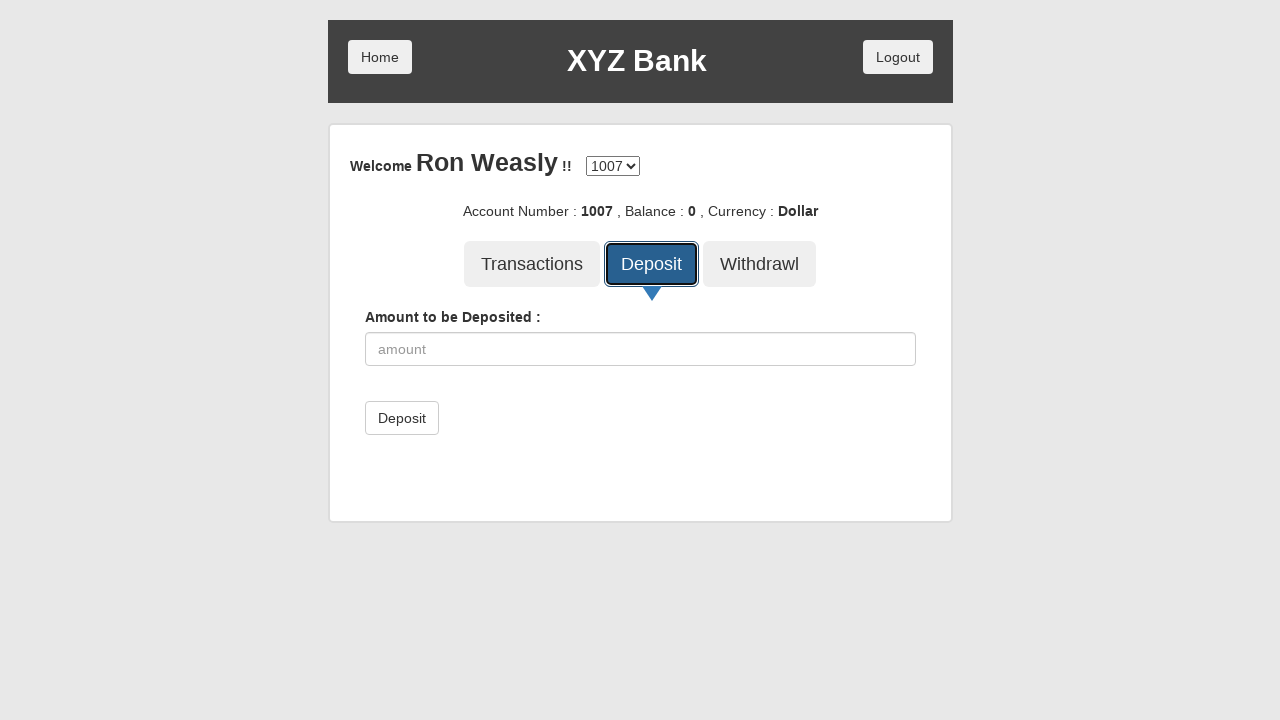

Entered deposit amount of 255 on input[type='number']
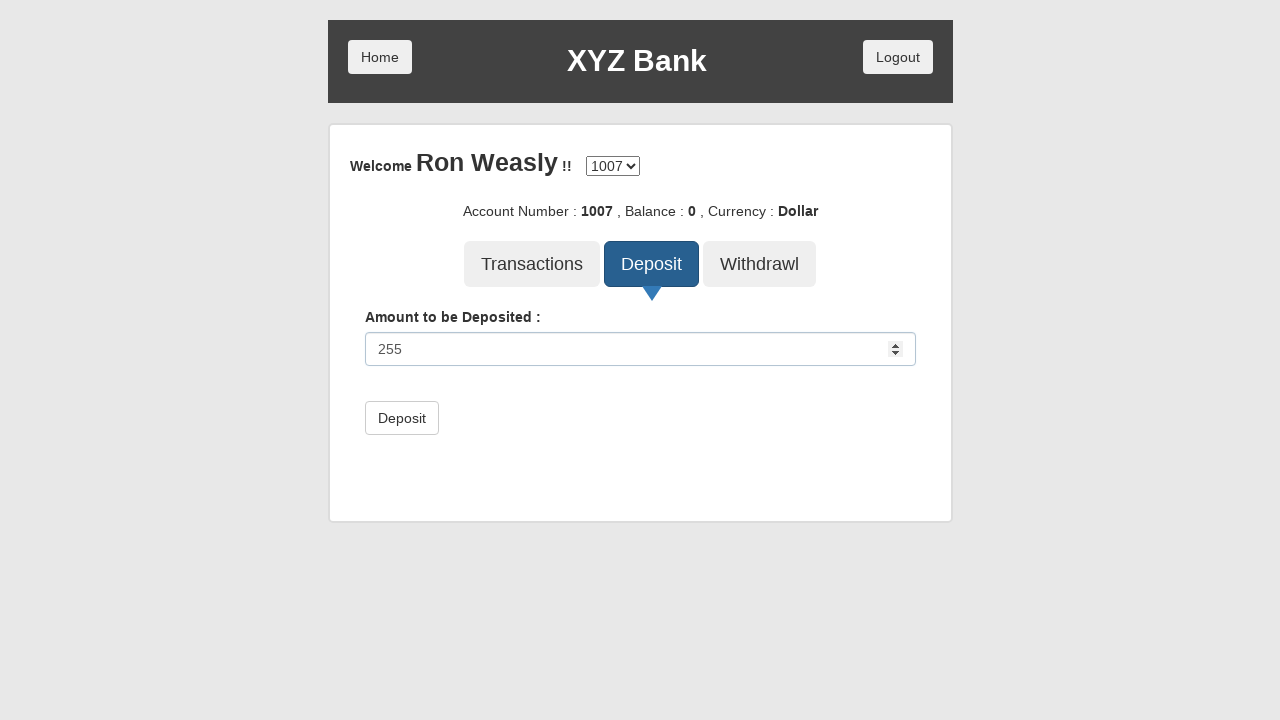

Clicked deposit submit button at (402, 418) on button[type='submit']
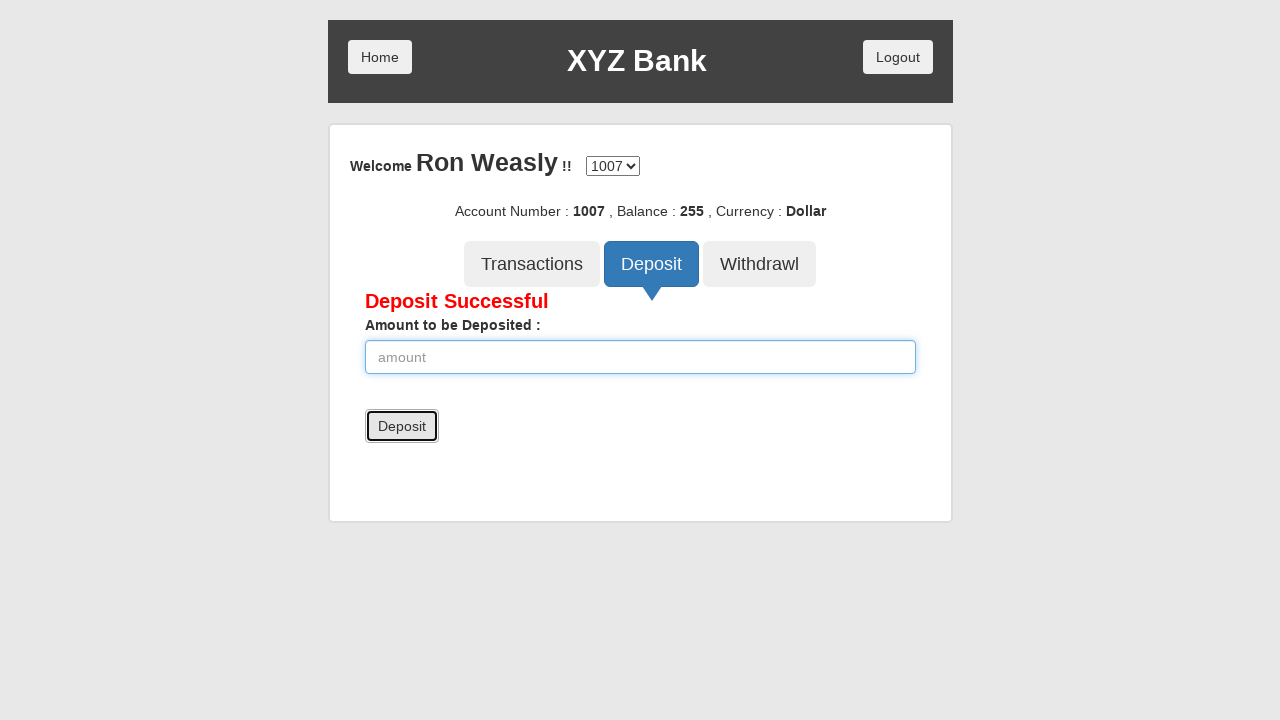

Deposit successful message confirmed
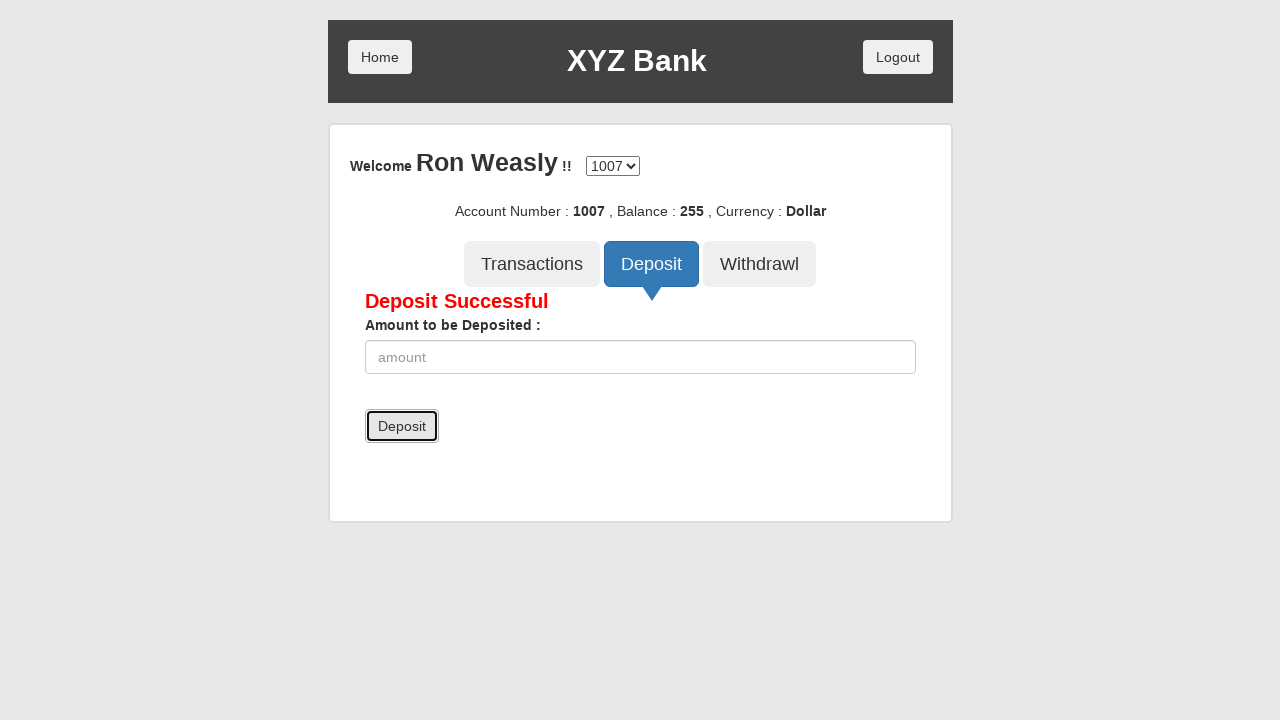

Clicked Transactions button to view transaction history at (532, 264) on xpath=//button[starts-with(text(),'Transactions')]
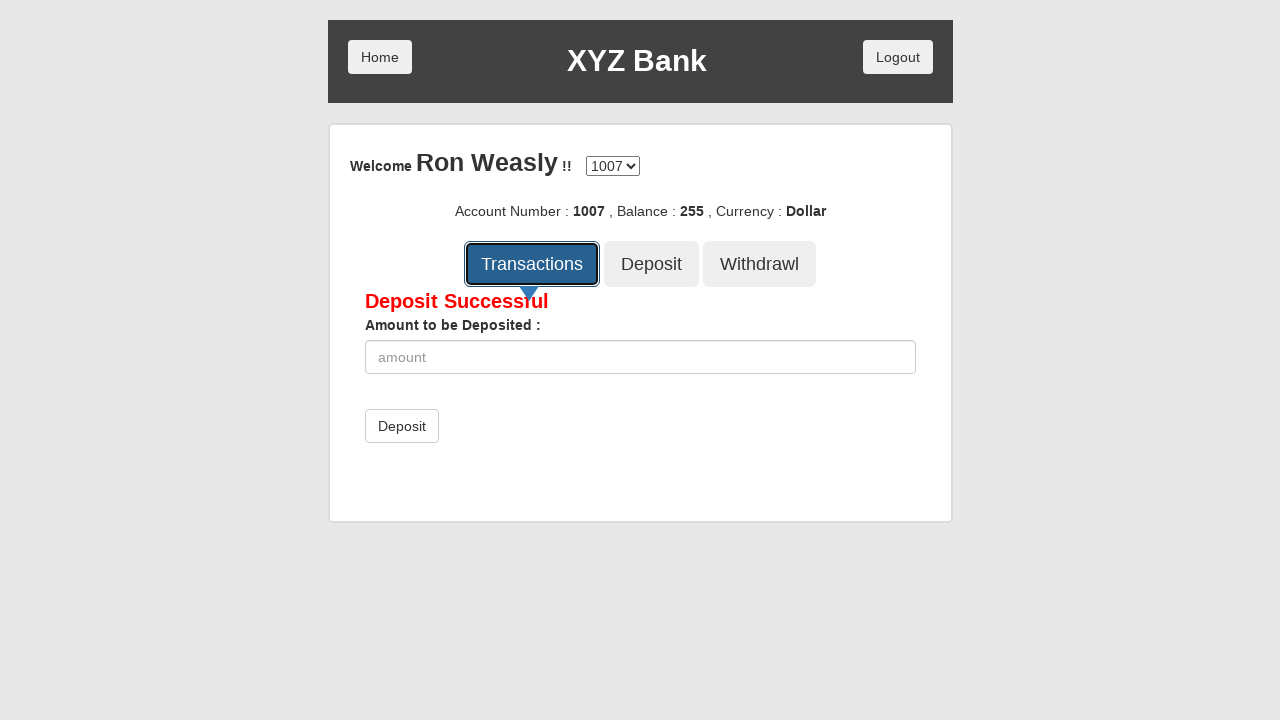

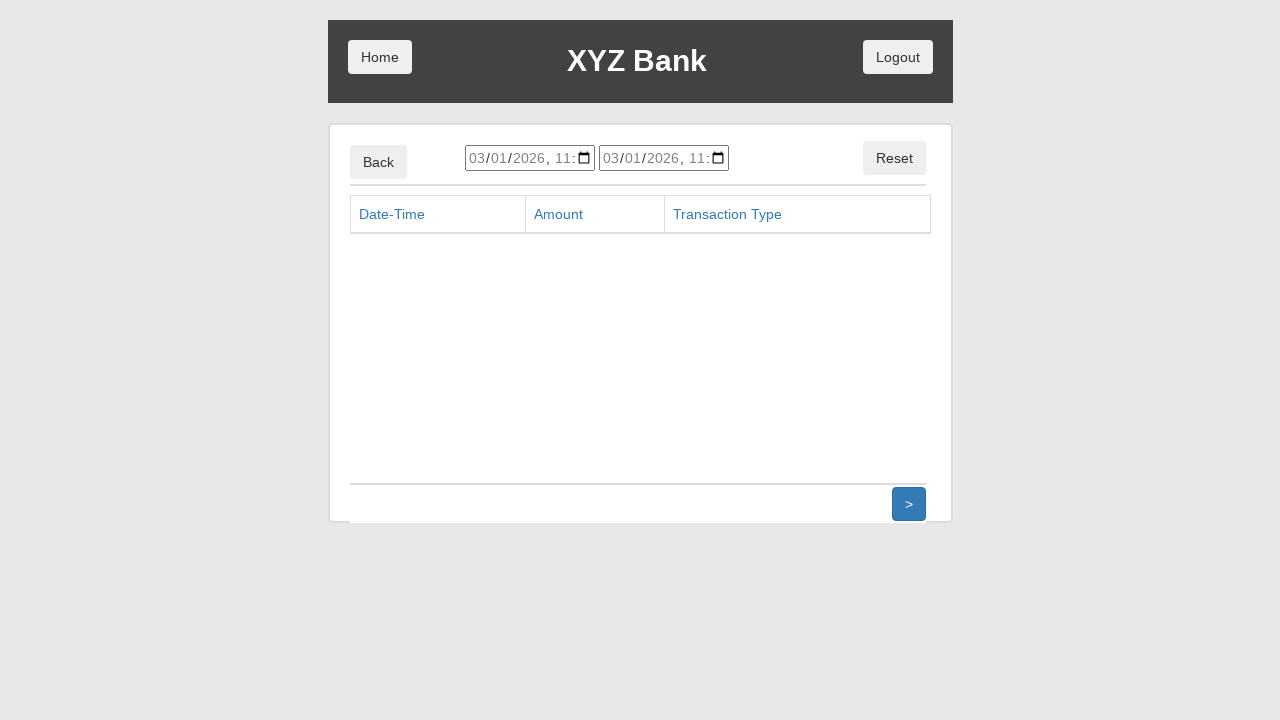